Tests autocomplete input by typing "India" and selecting from dropdown, then clicks a radio button option

Starting URL: https://rahulshettyacademy.com/AutomationPractice/

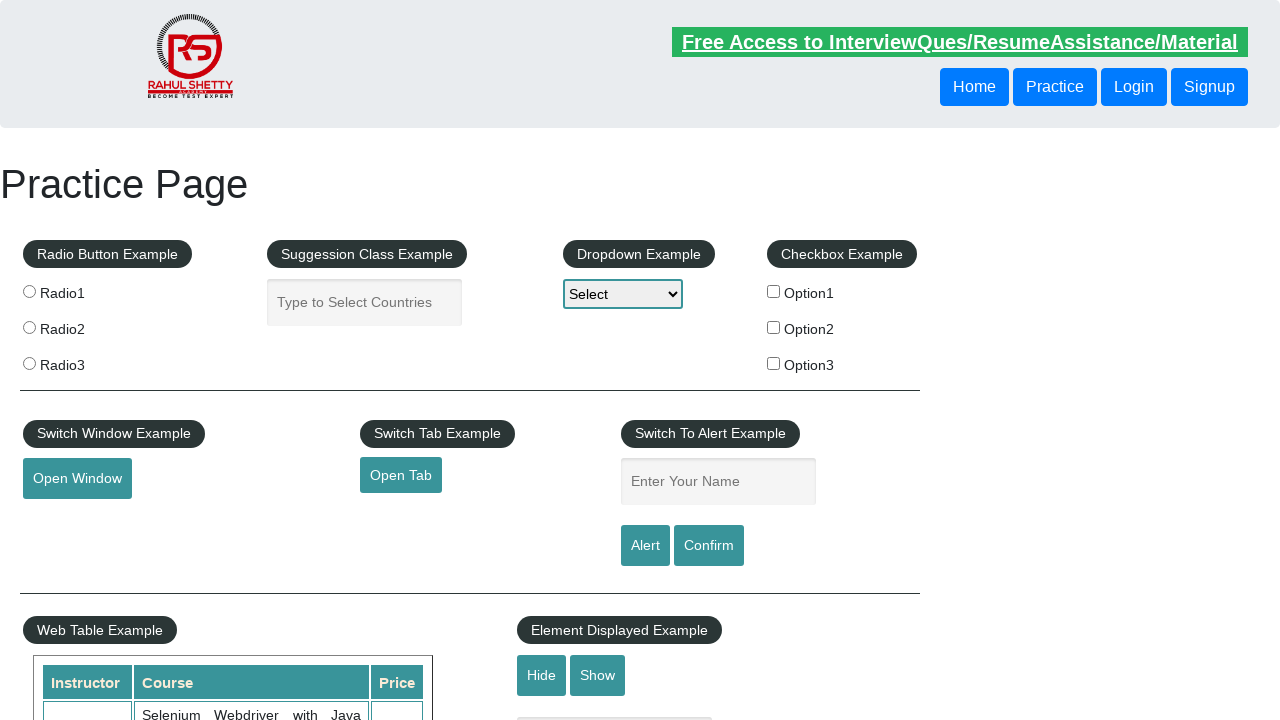

Navigated to https://rahulshettyacademy.com/AutomationPractice/
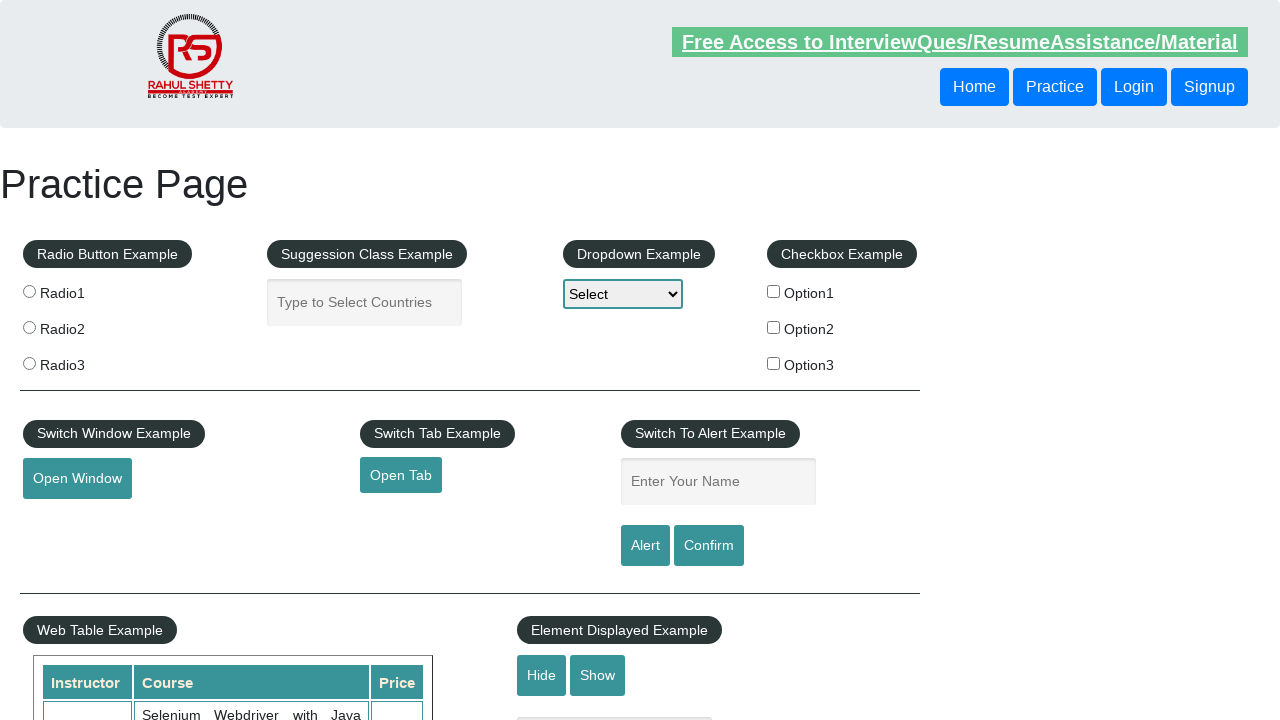

Filled autocomplete field with 'India' on #autocomplete
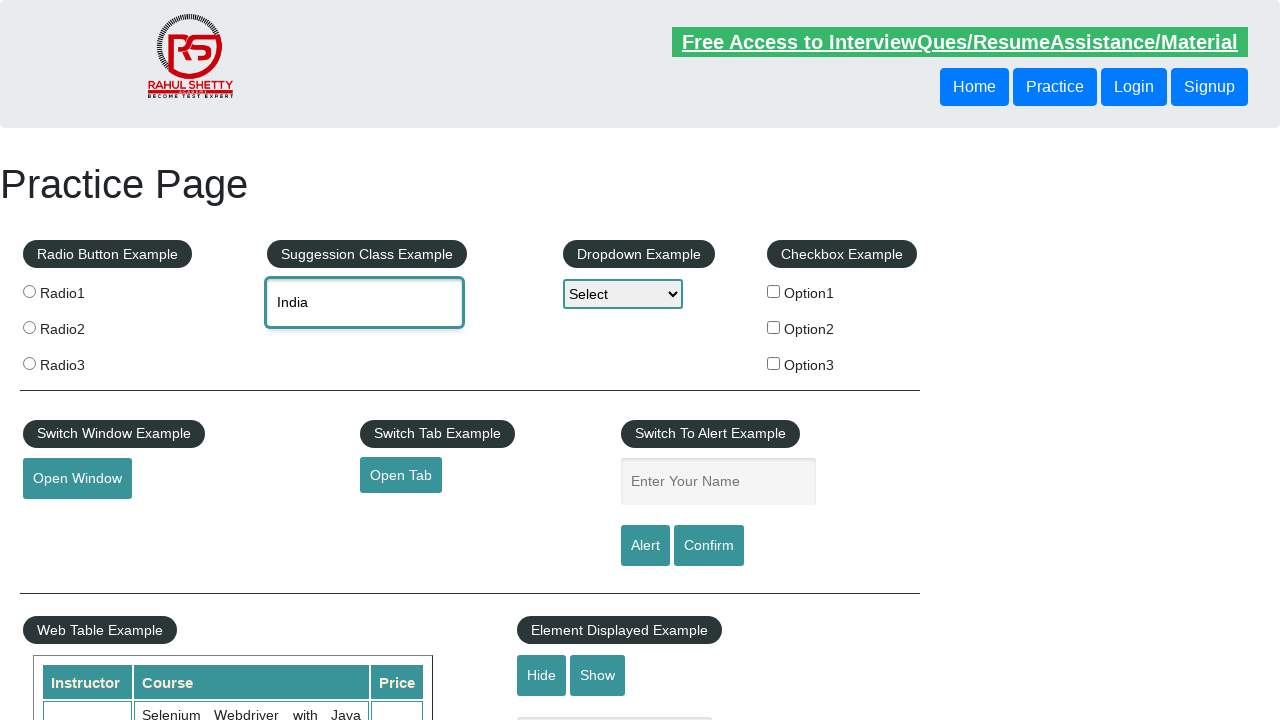

Pressed ArrowDown to navigate autocomplete dropdown
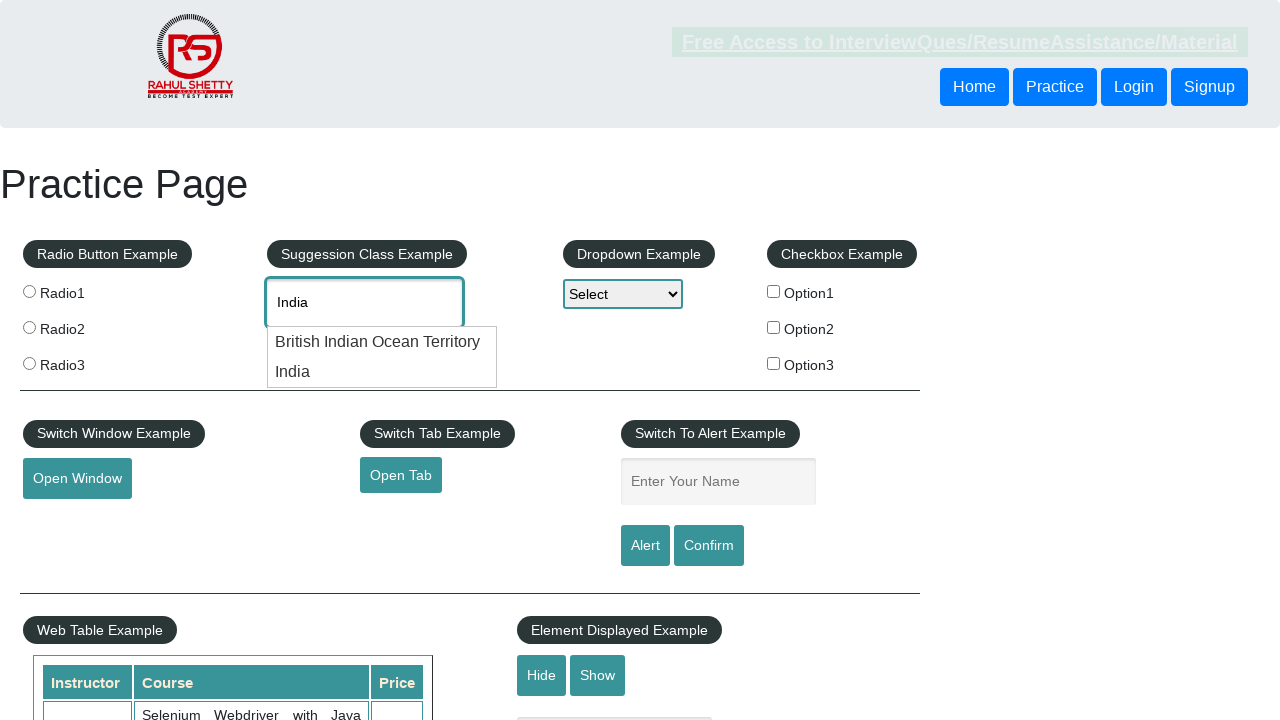

Pressed Enter to select 'India' from autocomplete dropdown
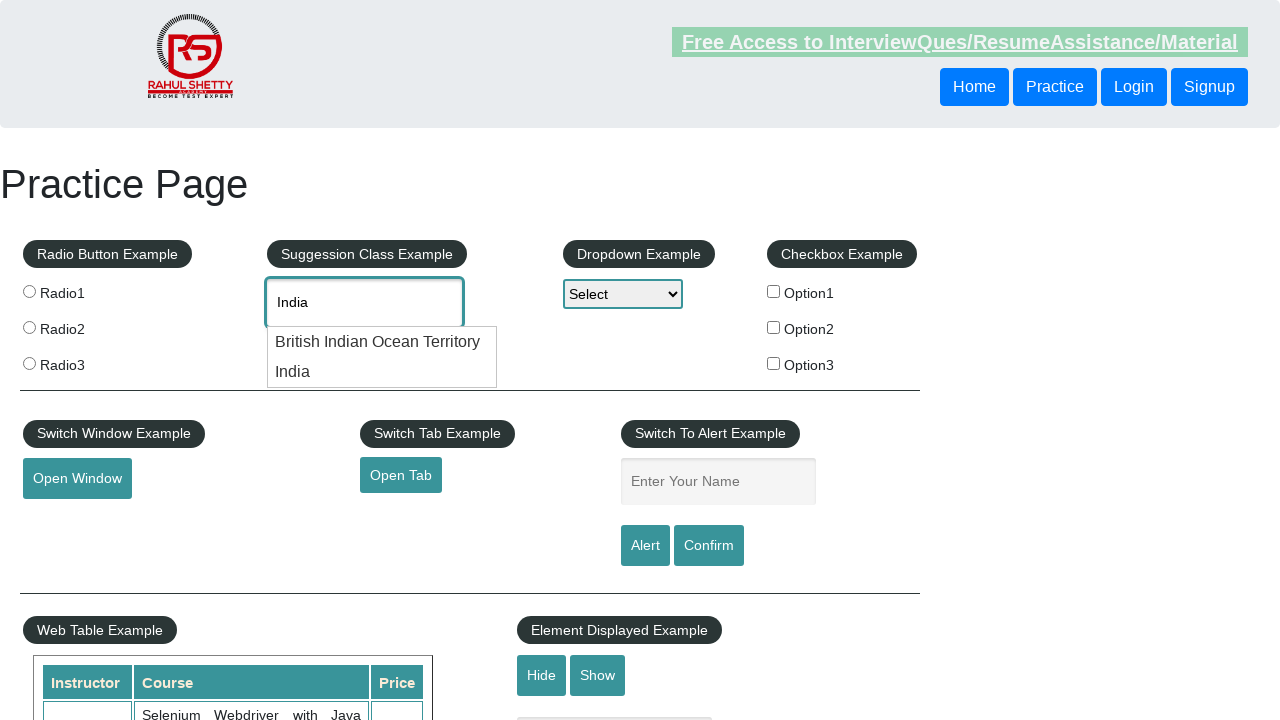

Clicked radio button option 2 at (29, 327) on input[value='radio2']
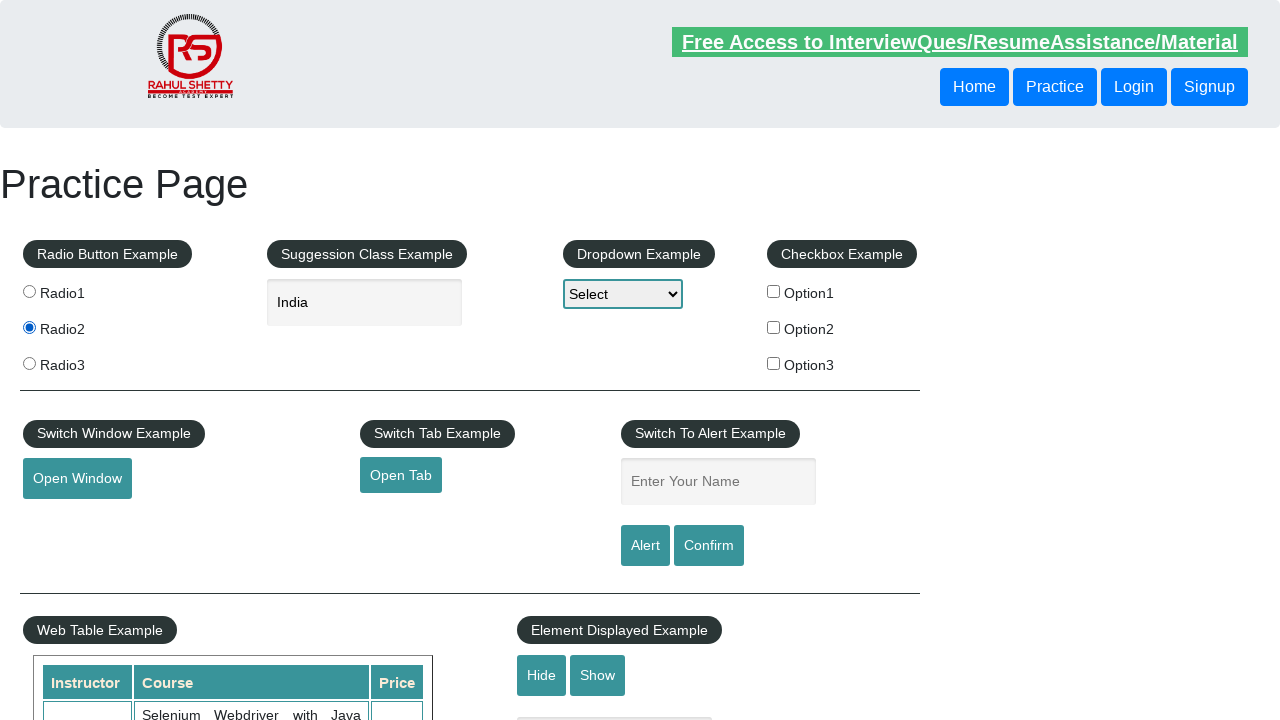

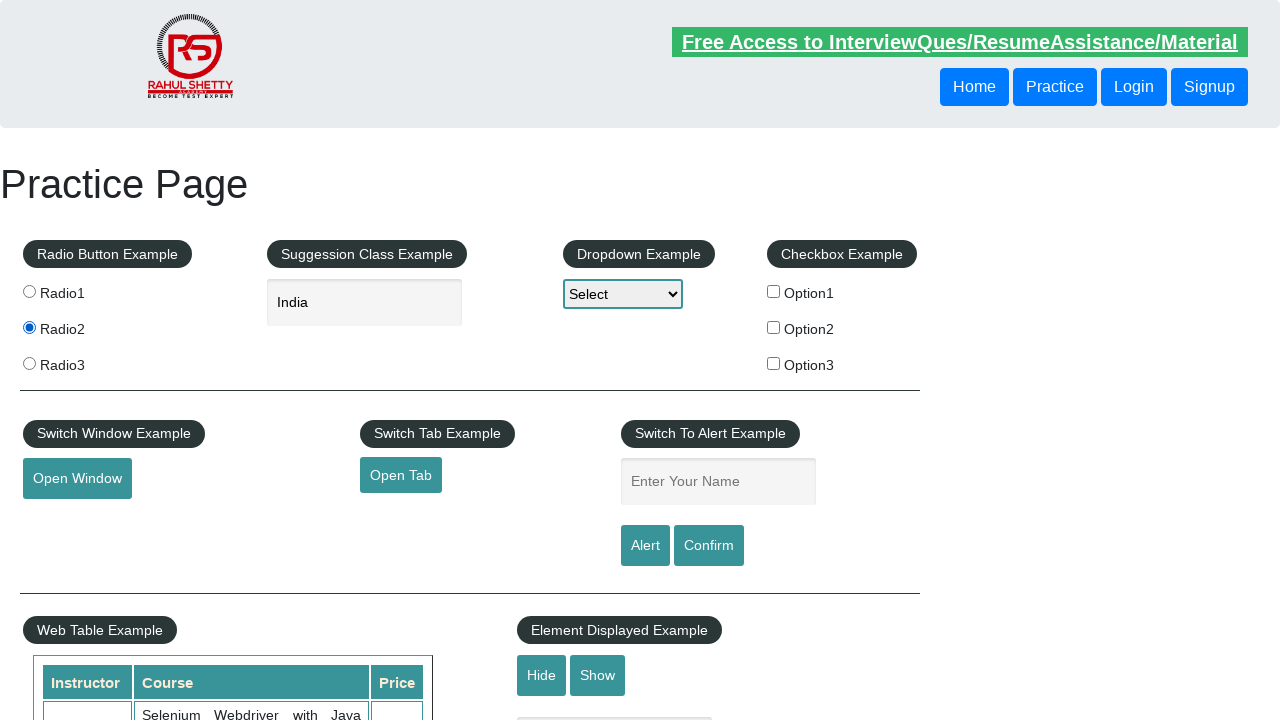